Tests taking partial and full page screenshots by interacting with show/hide text functionality on the automation practice page.

Starting URL: https://rahulshettyacademy.com/AutomationPractice/

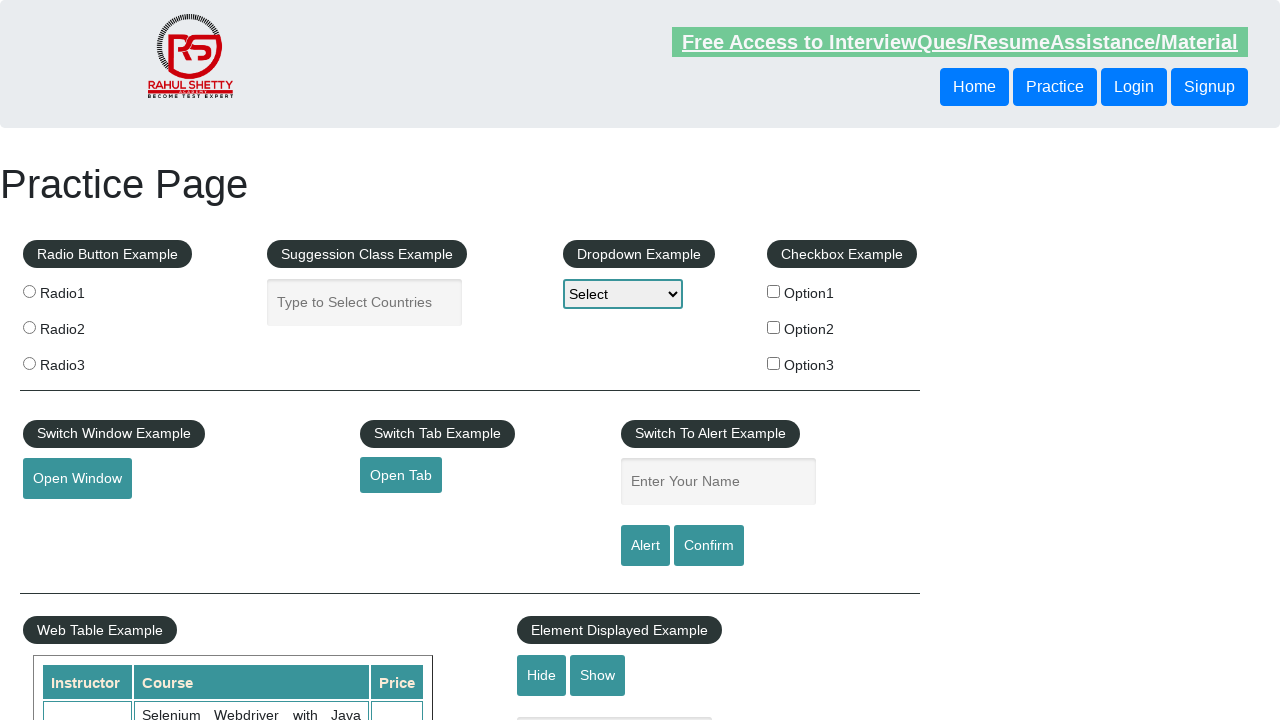

Waited for displayed text element to load
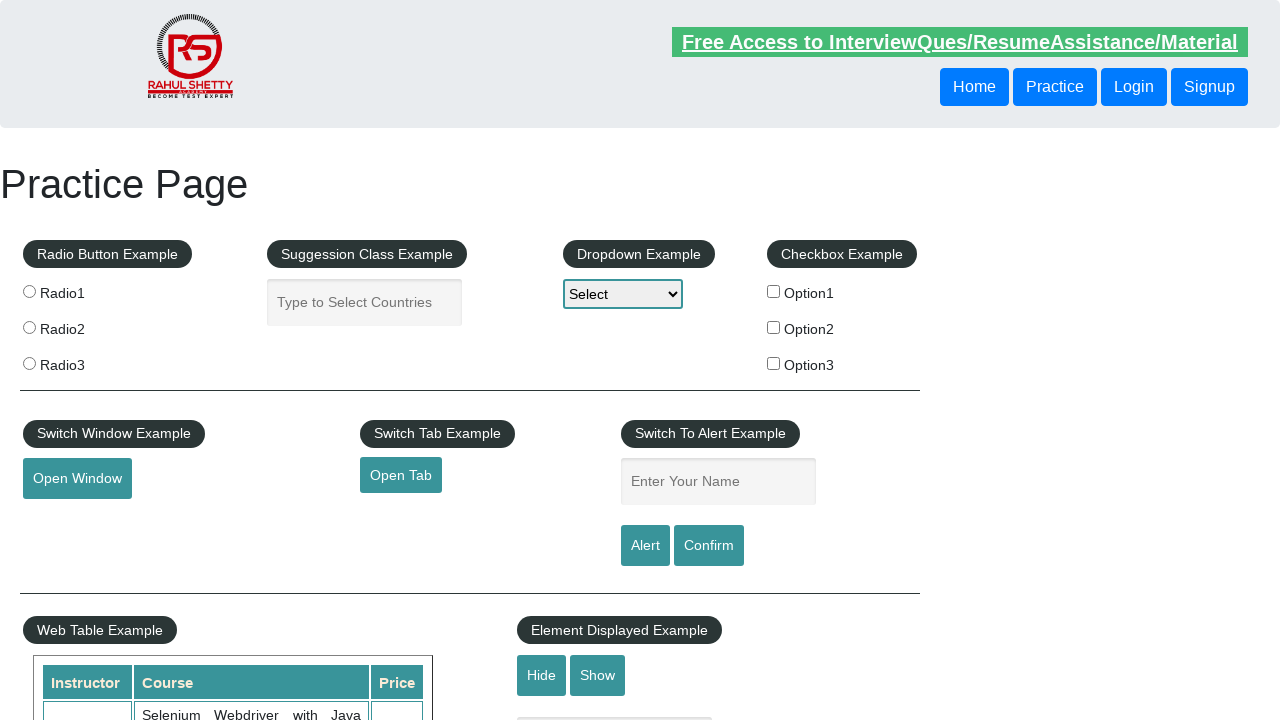

Verified displayed text element is visible
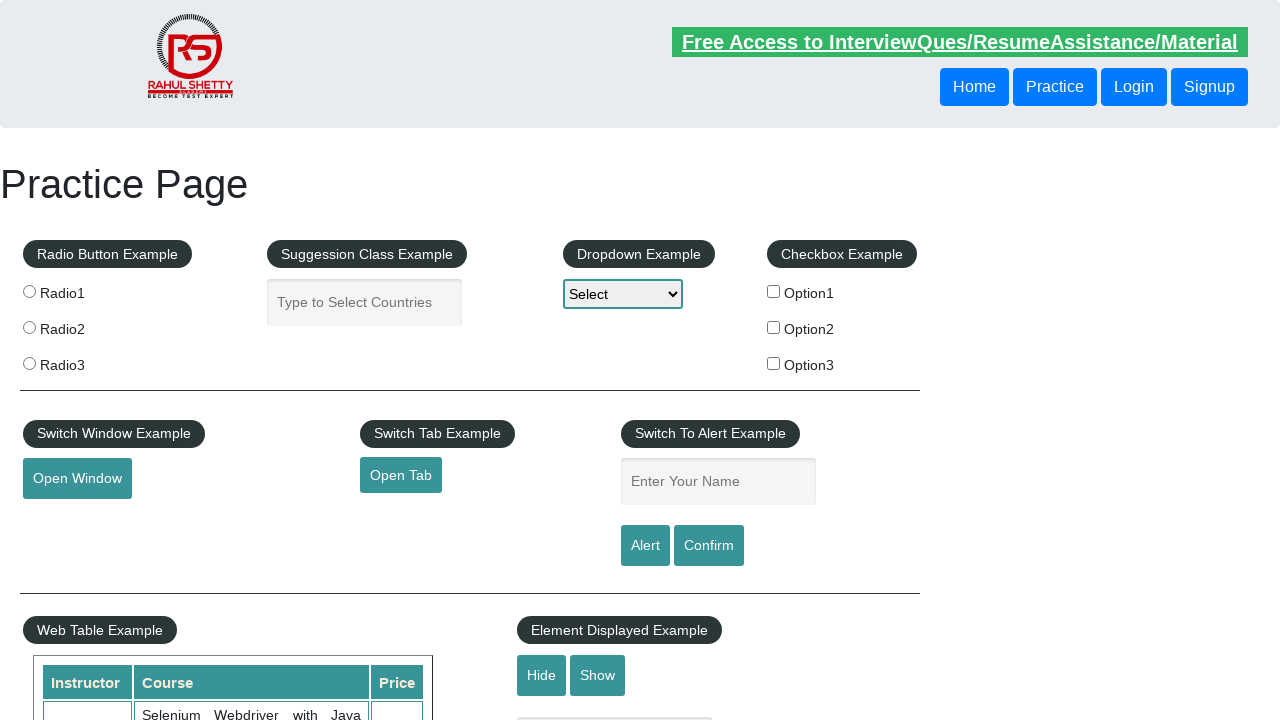

Clicked hide button to hide the text at (542, 675) on #hide-textbox
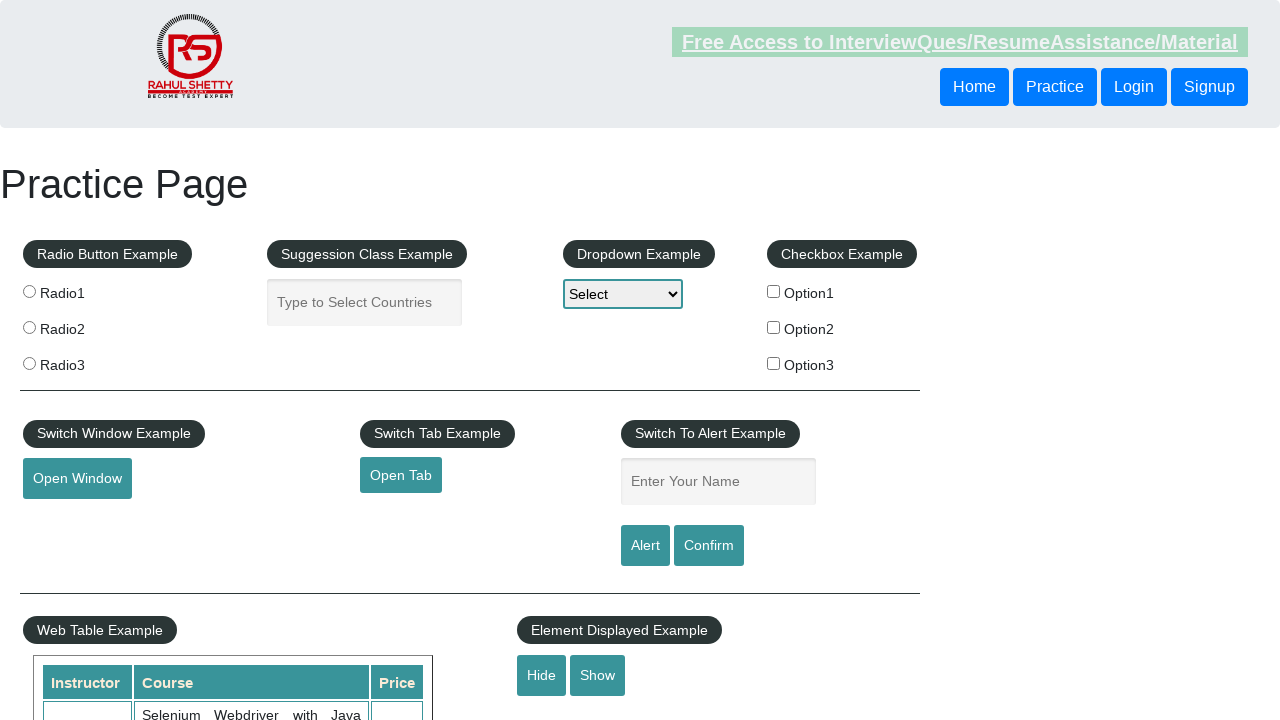

Waited for text element to hide
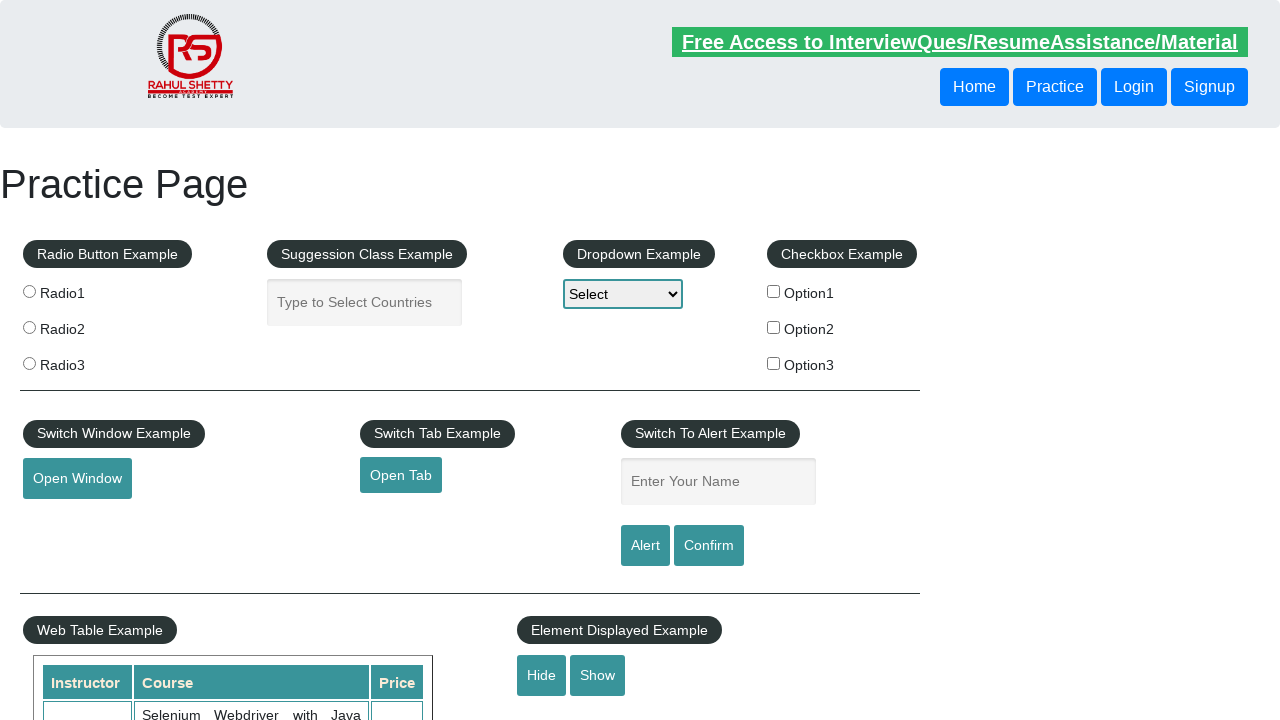

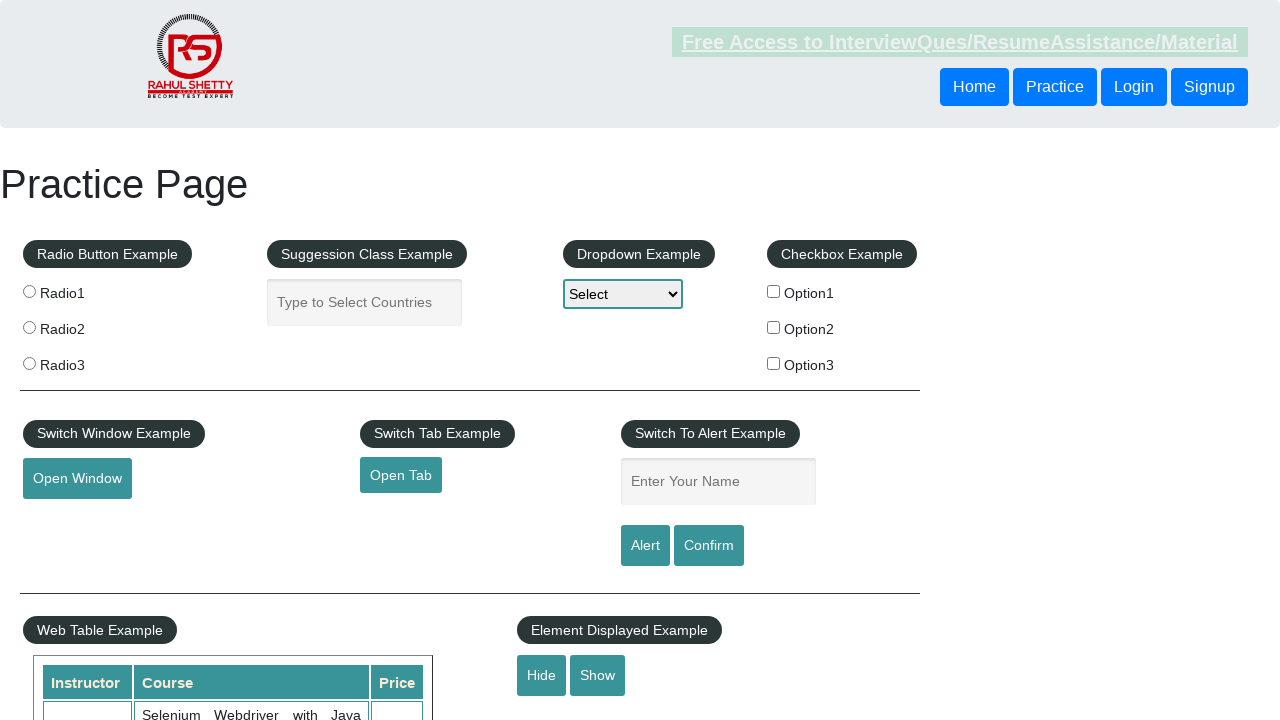